Tests navigation to the form authentication page and verifies the login page title is displayed

Starting URL: https://the-internet.herokuapp.com/

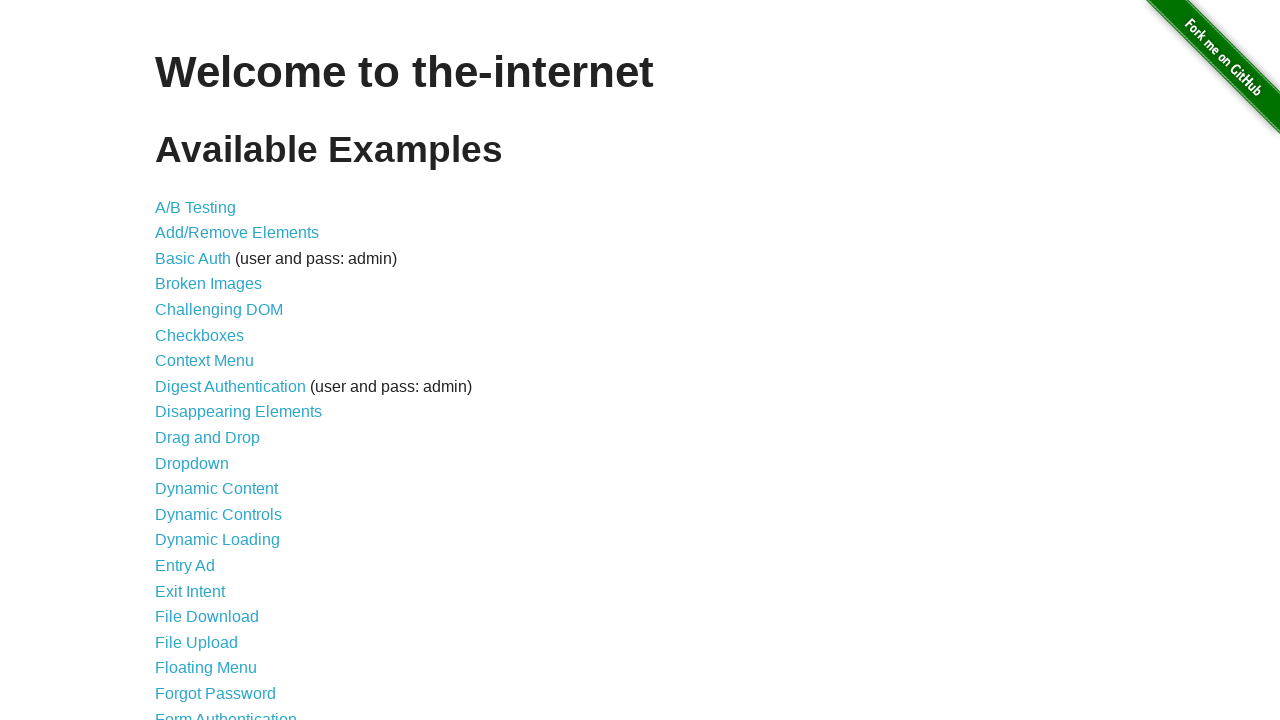

Clicked on Form Authentication link at (226, 712) on a[href='/login']
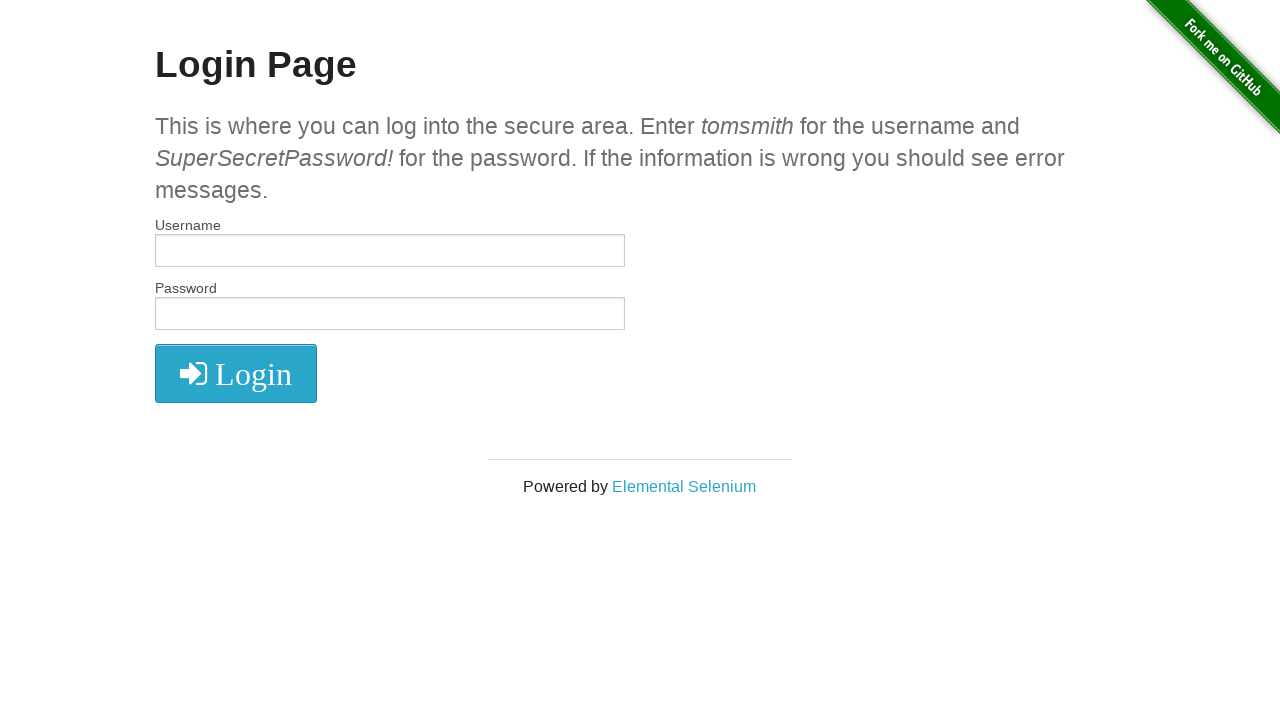

Located login page title element
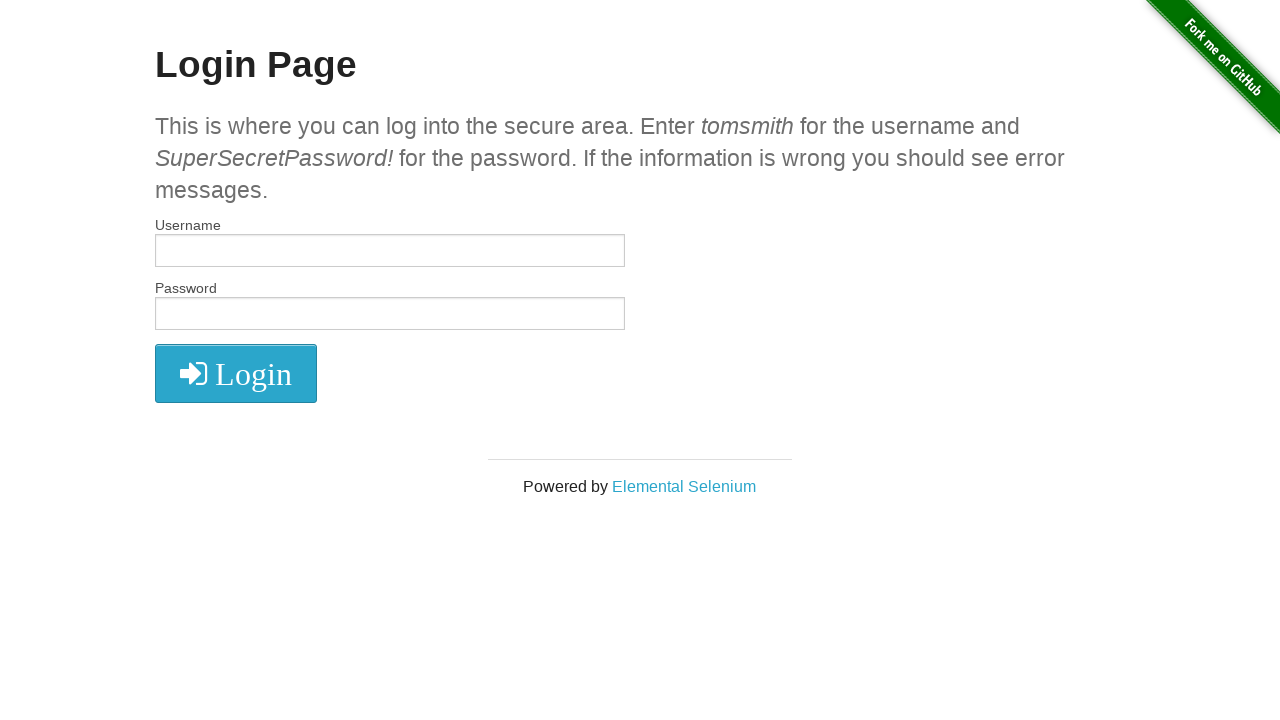

Login page title element became visible
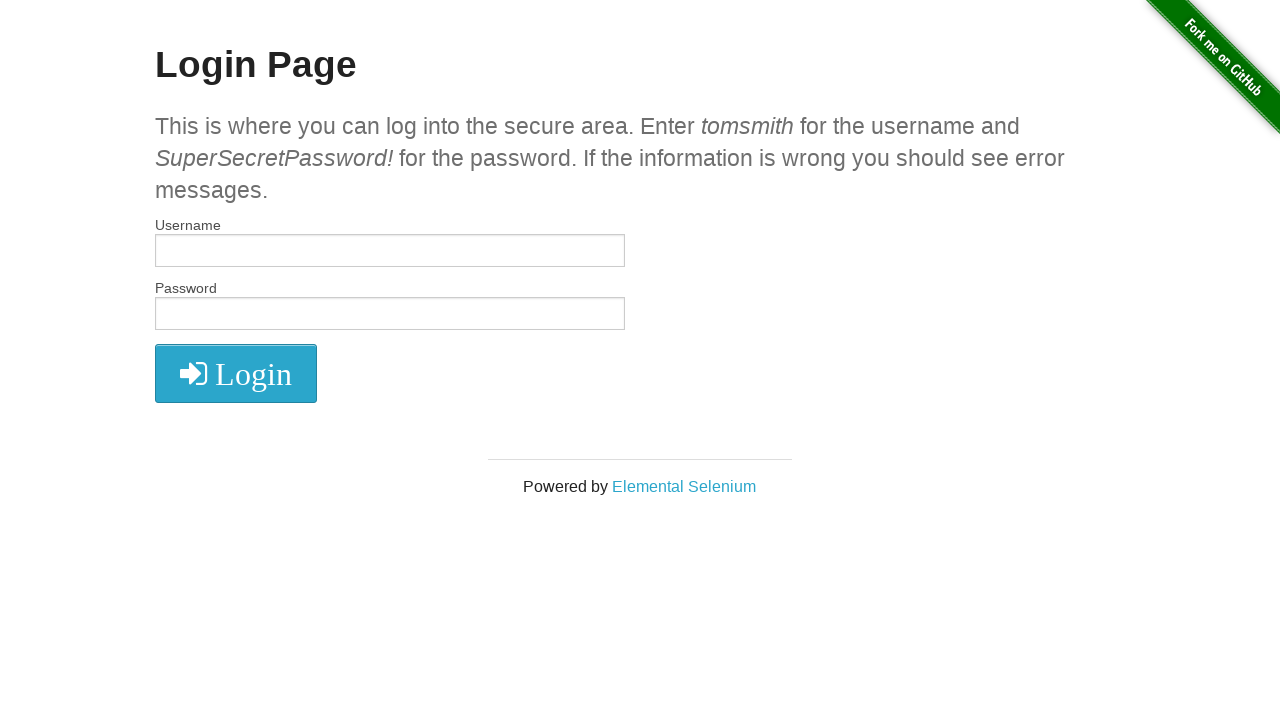

Verified login page title is 'Login Page'
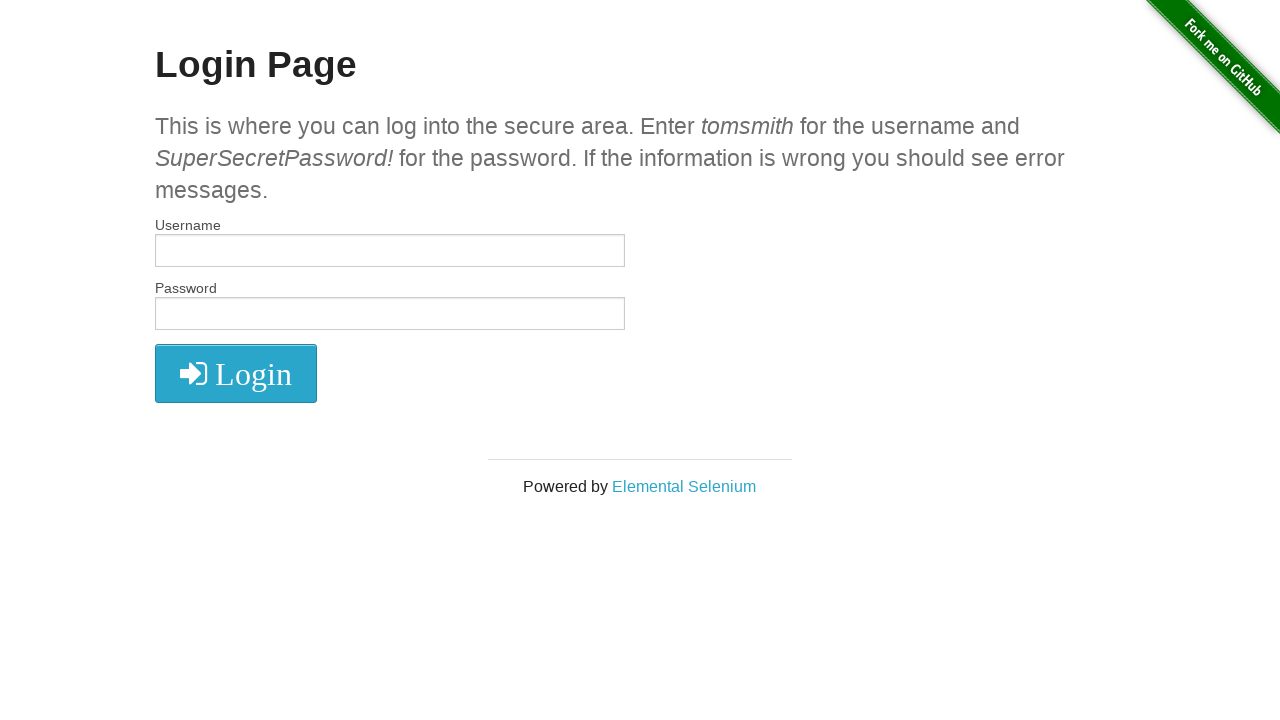

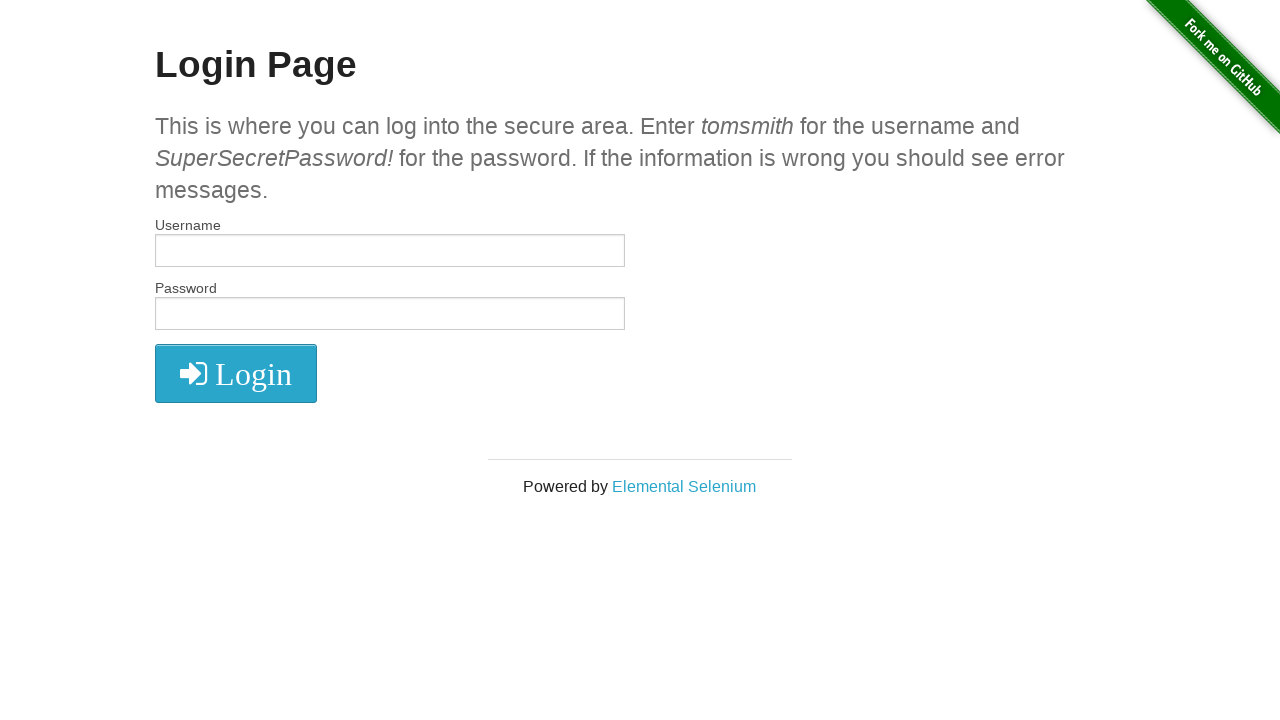